Tests email field validation by entering an invalid email format and submitting the form to verify error styling appears

Starting URL: https://demoqa.com/text-box

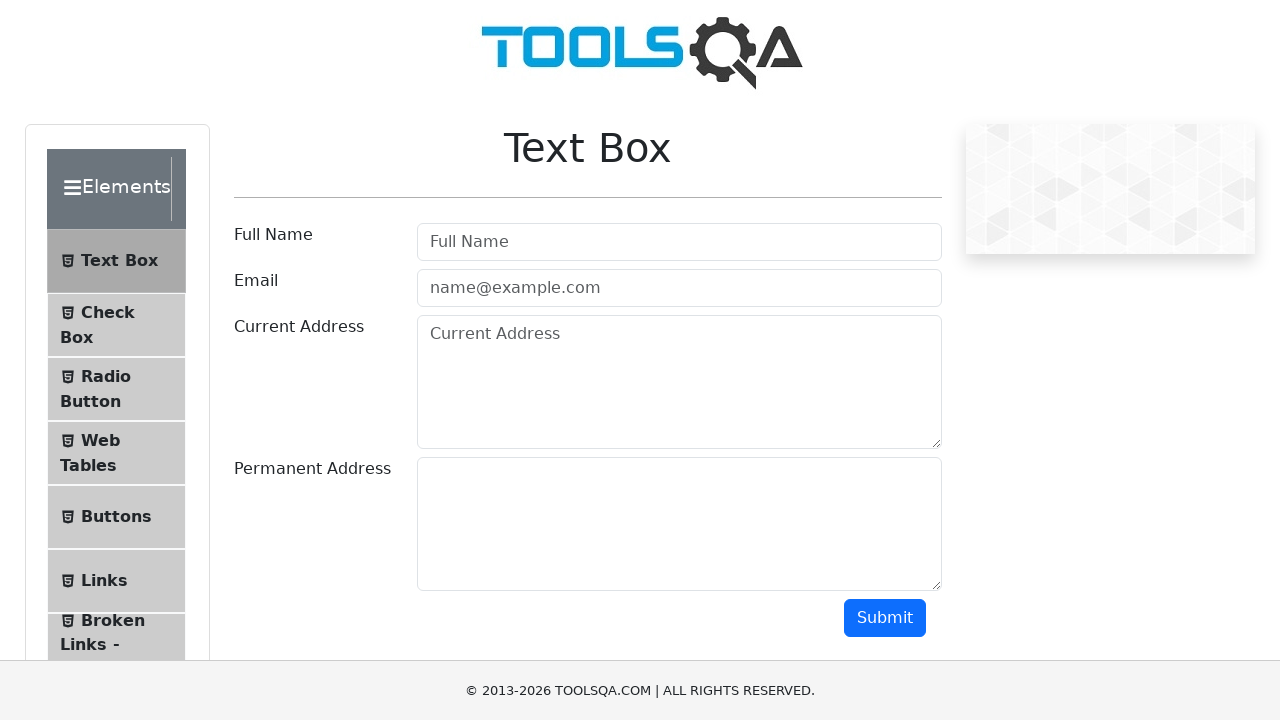

Filled email field with invalid email format 'negativetest' on #userEmail
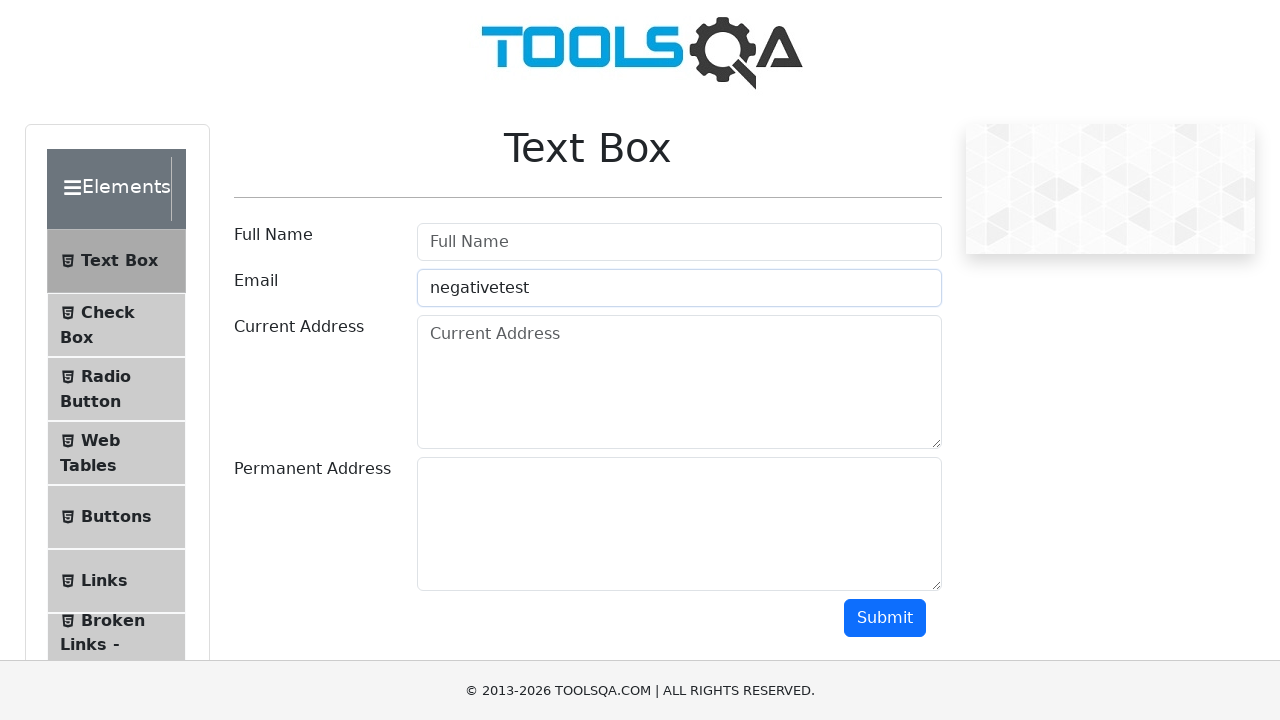

Scrolled down 500 pixels to make submit button visible
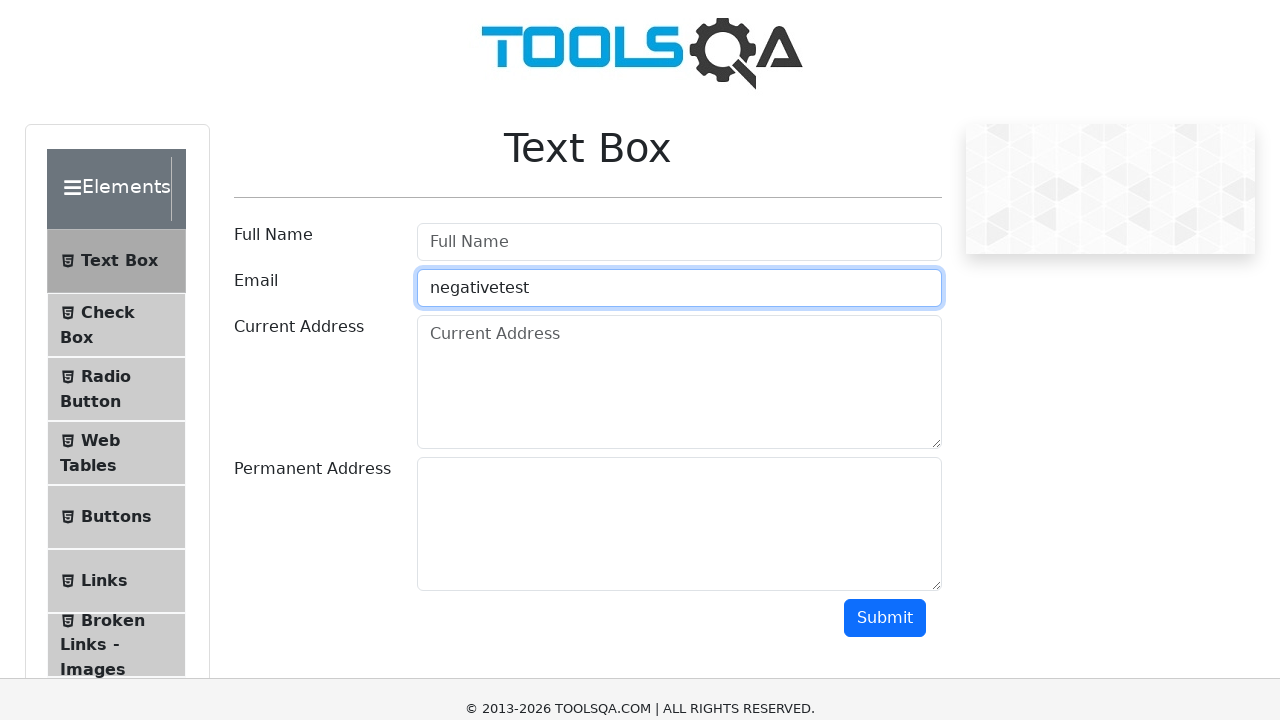

Clicked submit button to attempt form submission at (885, 118) on #submit
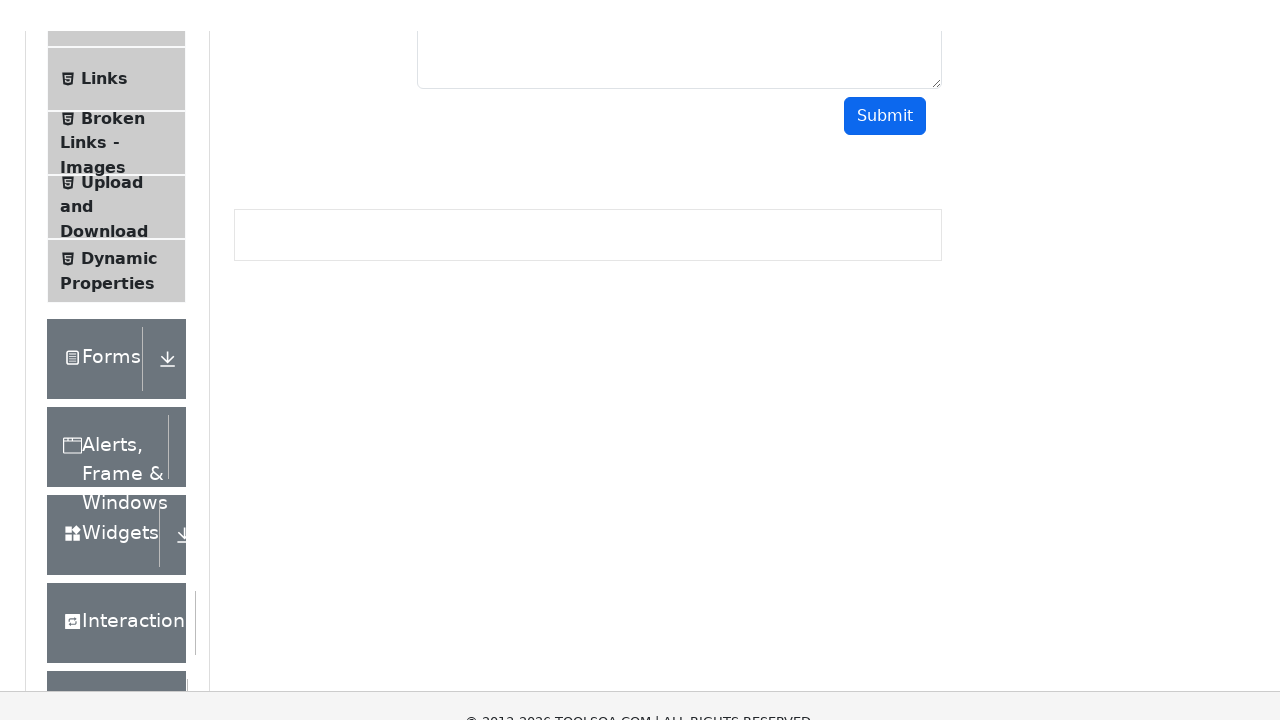

Waited 500ms for validation error styling to appear
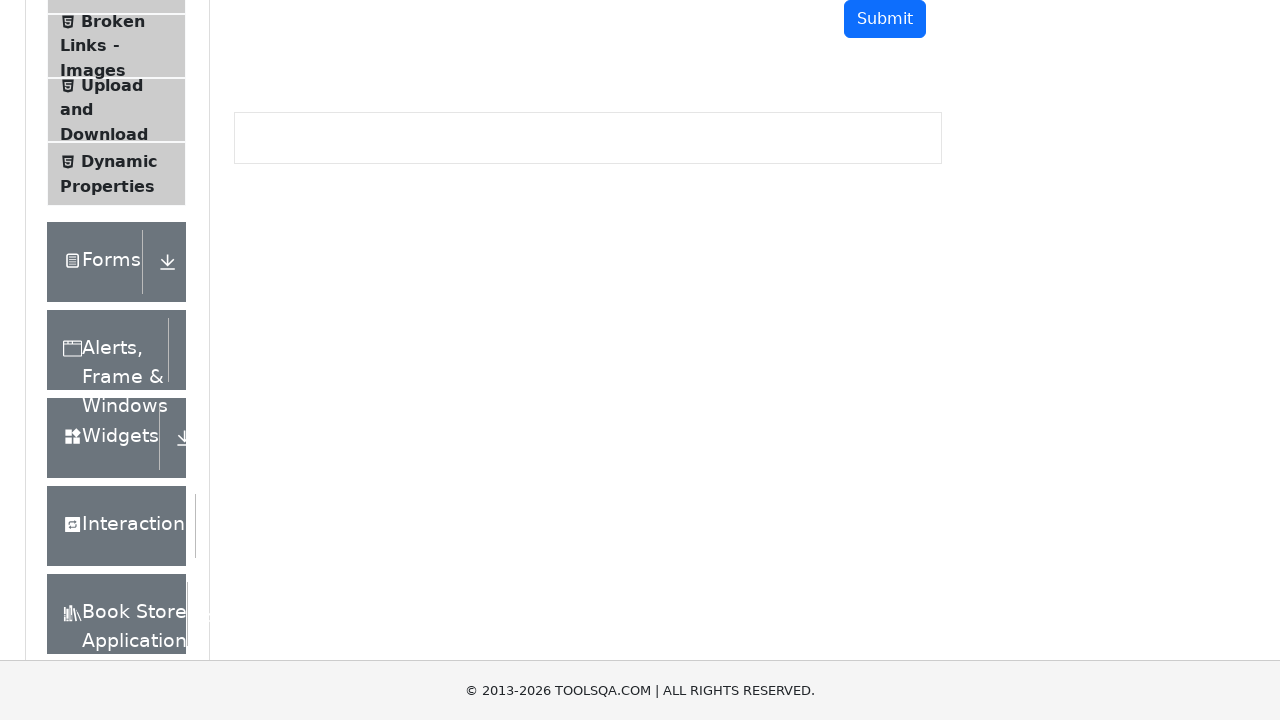

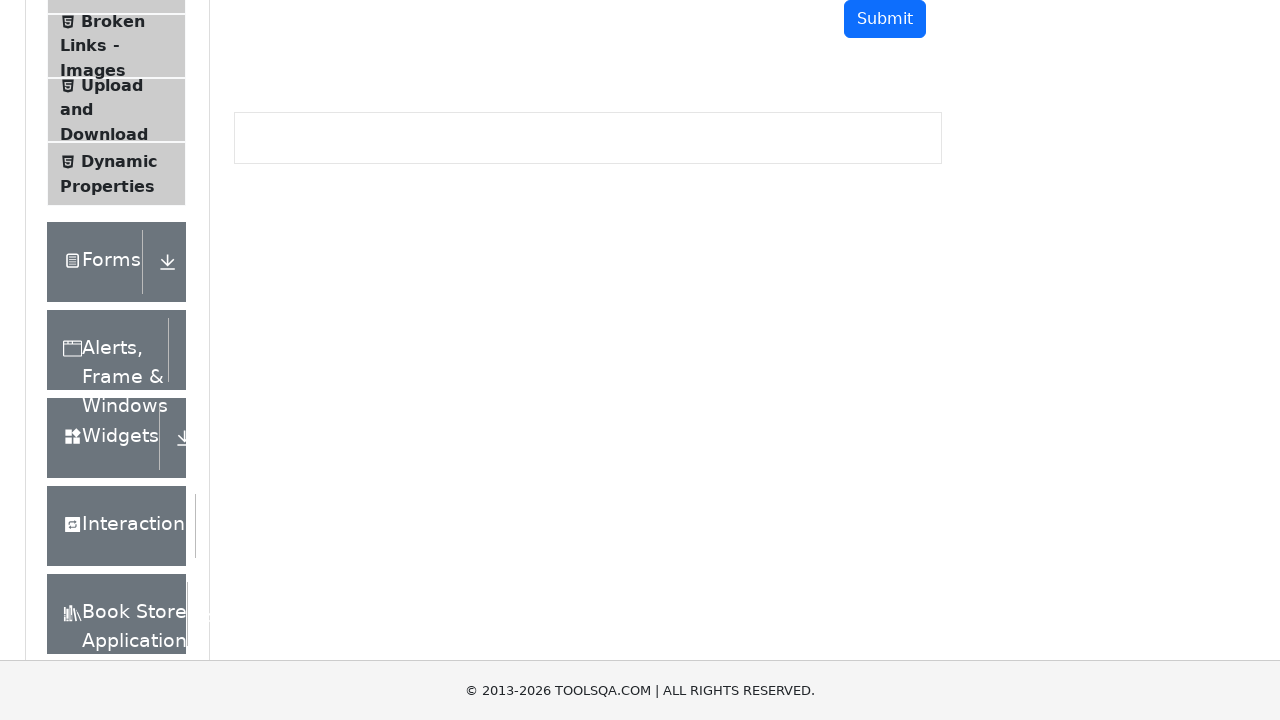